Tests dynamic element presence by adding an element and verifying the Delete button appears and can be detected

Starting URL: https://the-internet.herokuapp.com/add_remove_elements/

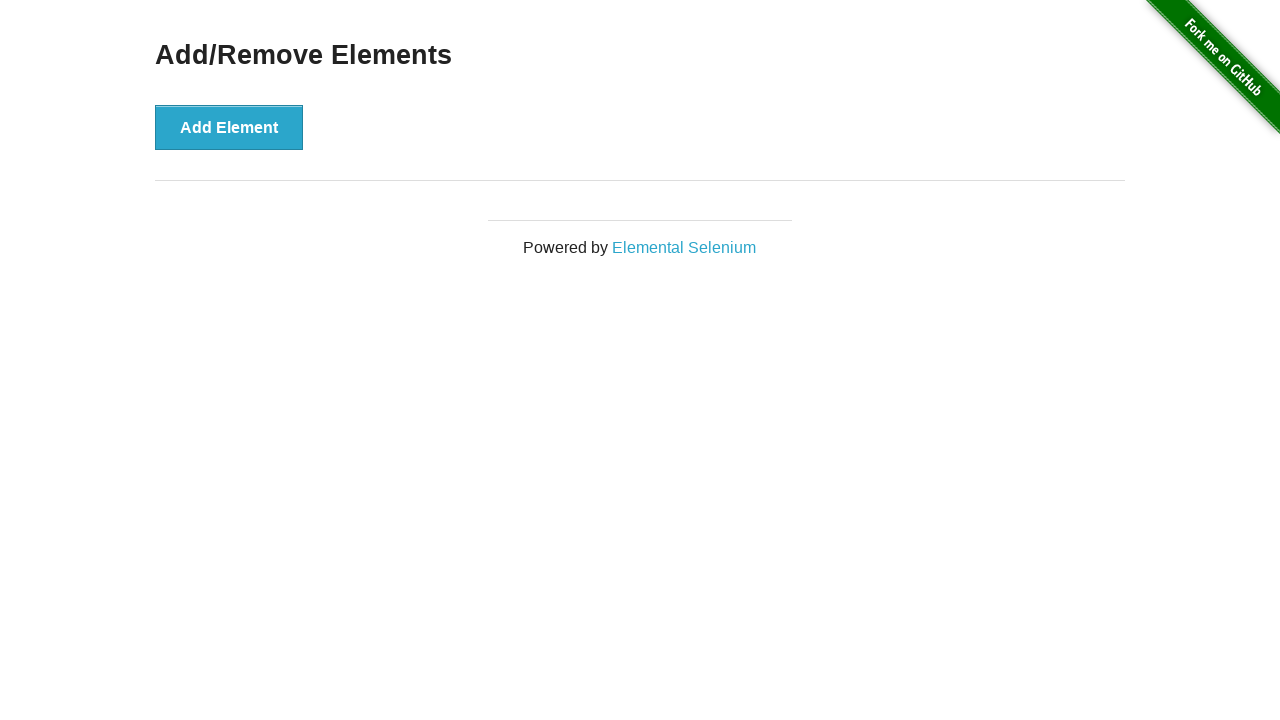

Clicked Add Element button to create a Delete button at (229, 127) on xpath=//button[normalize-space()='Add Element']
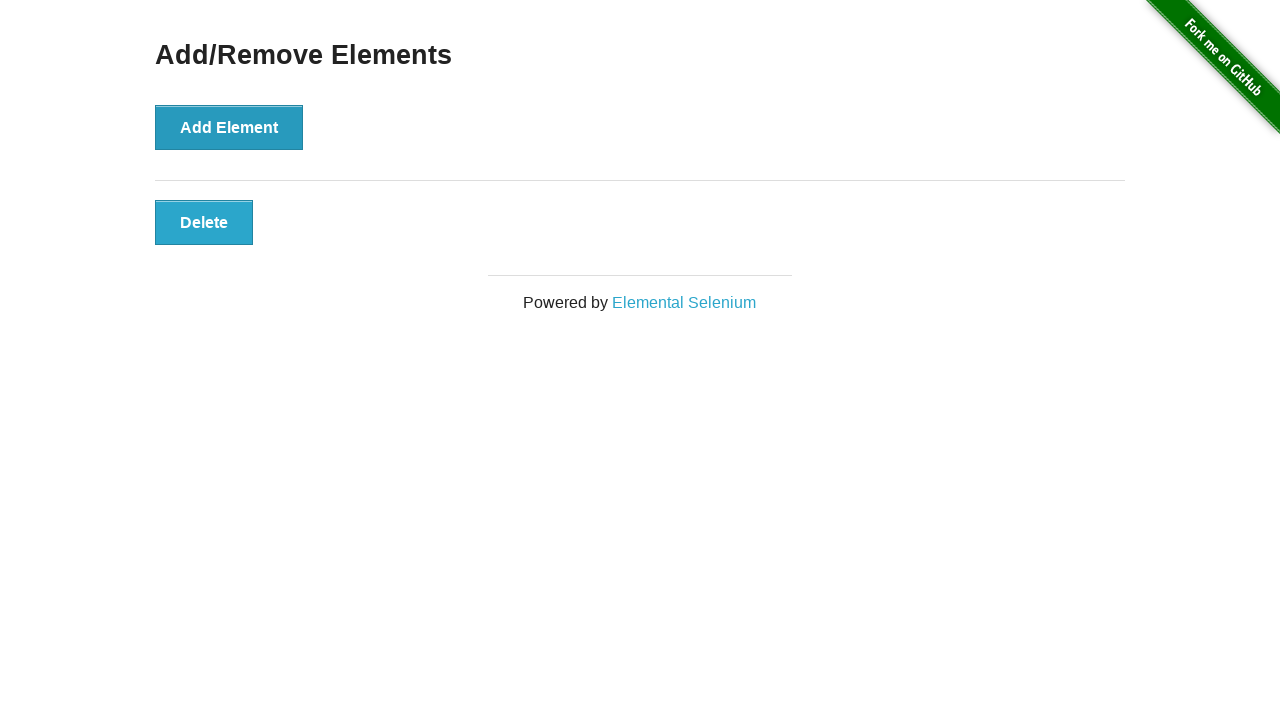

Located Delete button element(s) on the page
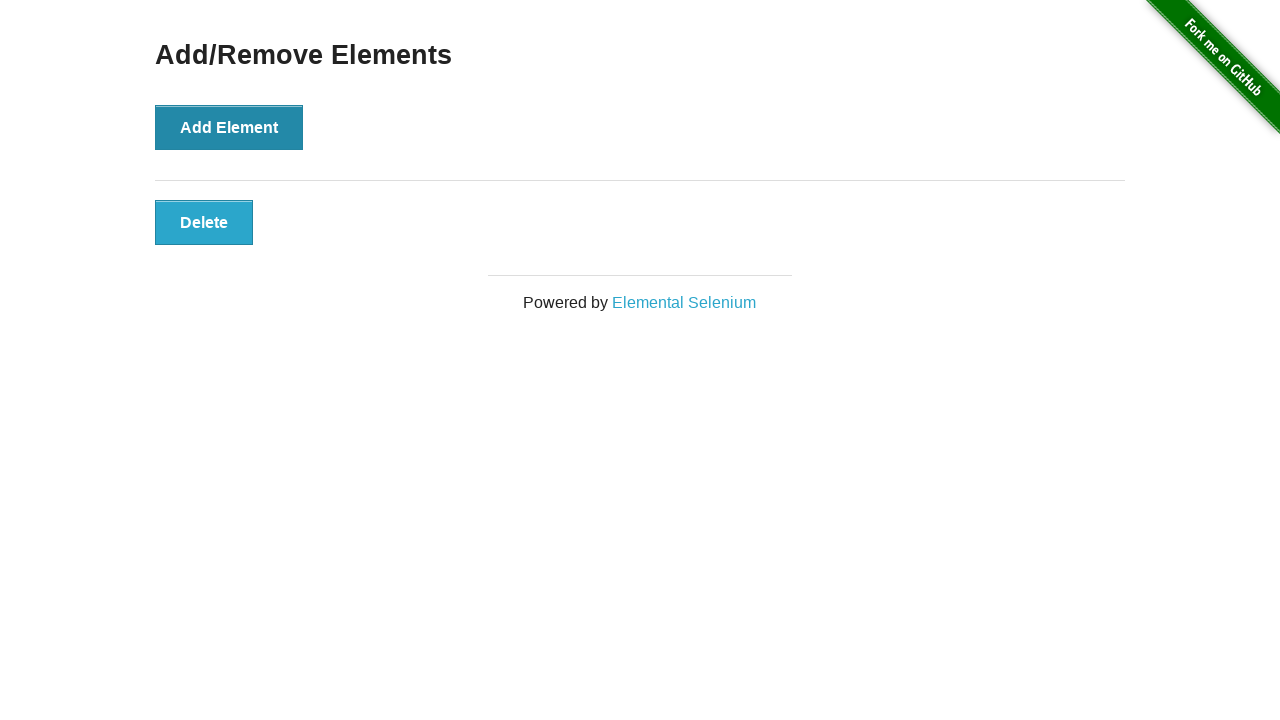

Verified Delete button is present and visible
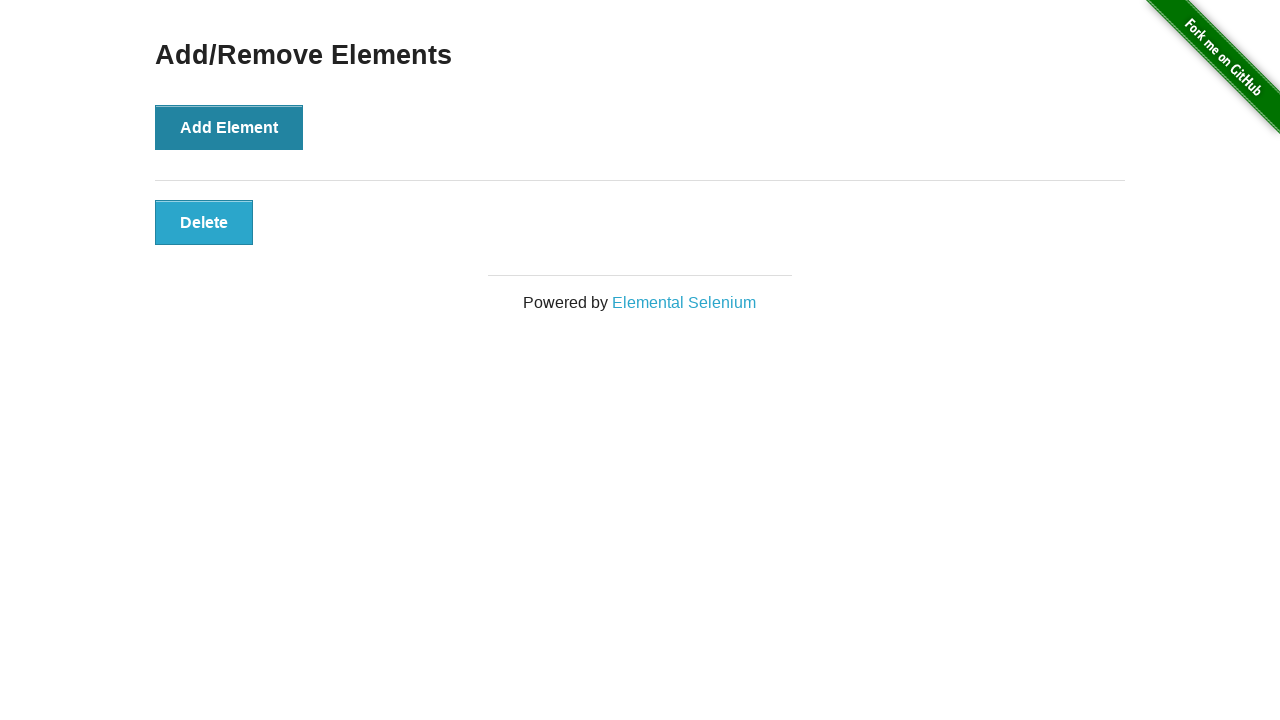

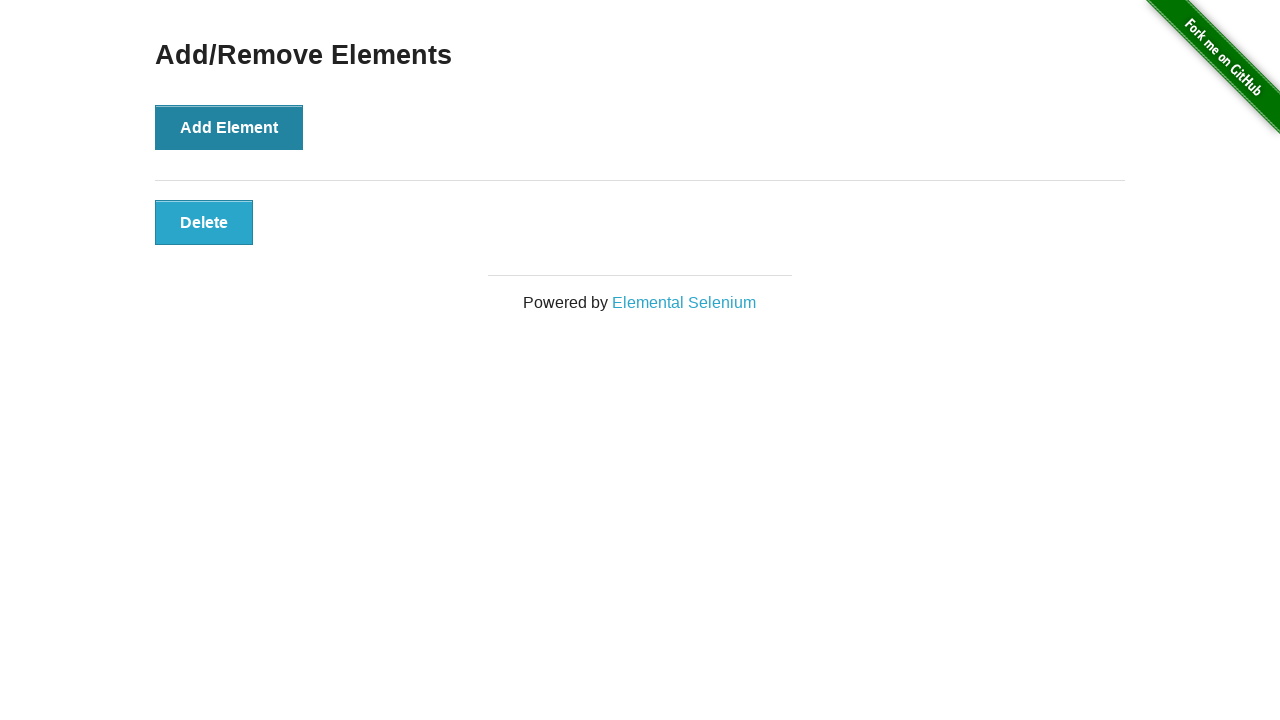